Navigates to a Workday job listings page, waits for job listings to load, and clicks through pagination to view multiple pages of job postings.

Starting URL: https://ech.wd5.myworkdayjobs.com/ech

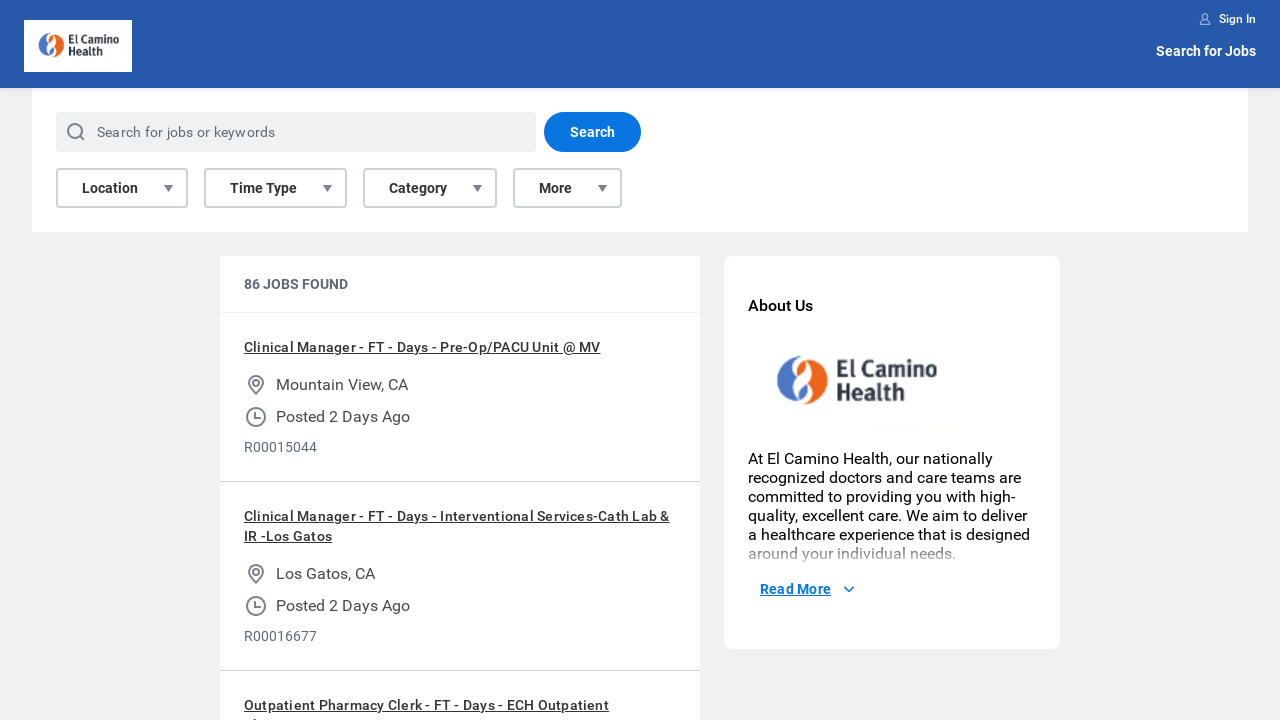

Waited for page to reach network idle state
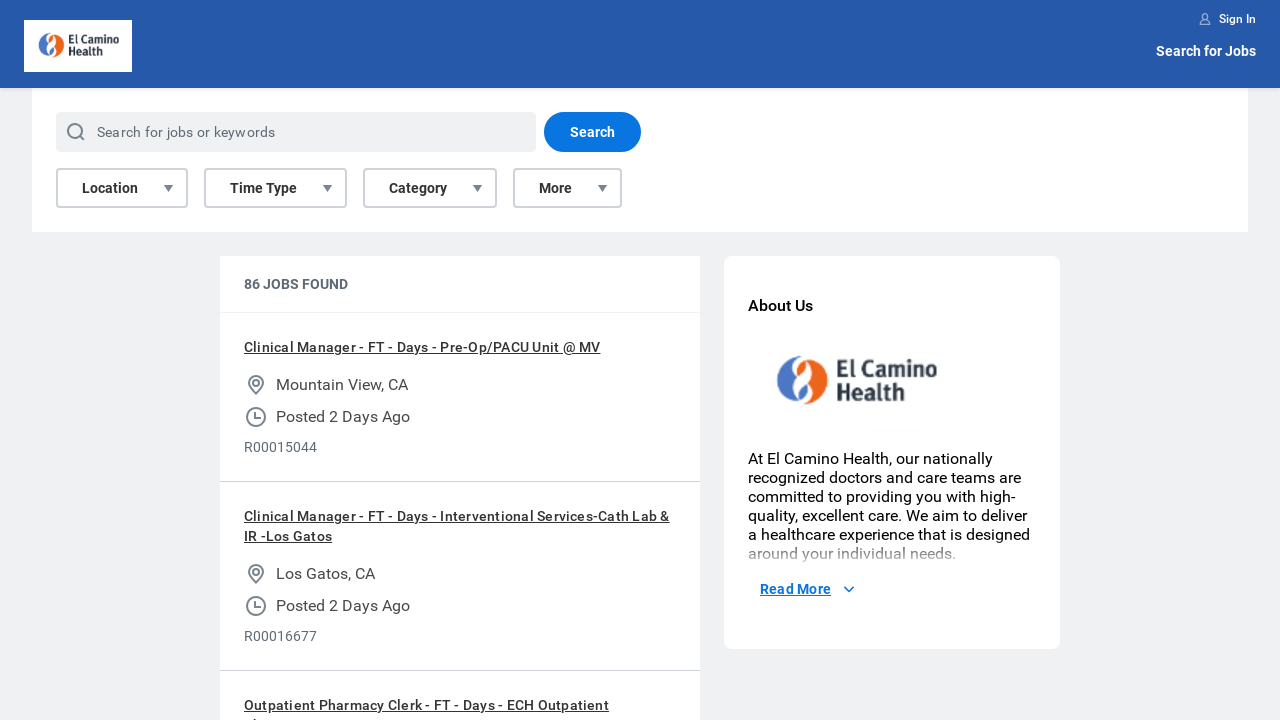

Job listings container appeared
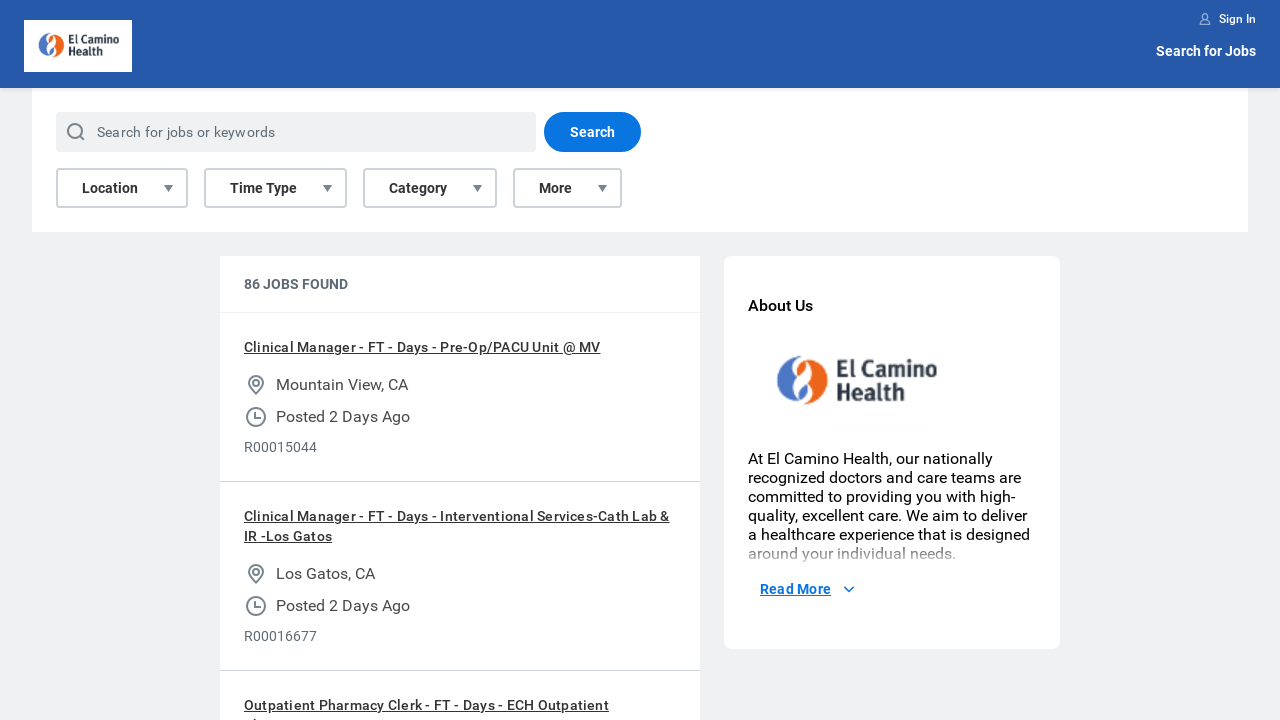

First job listing item became visible
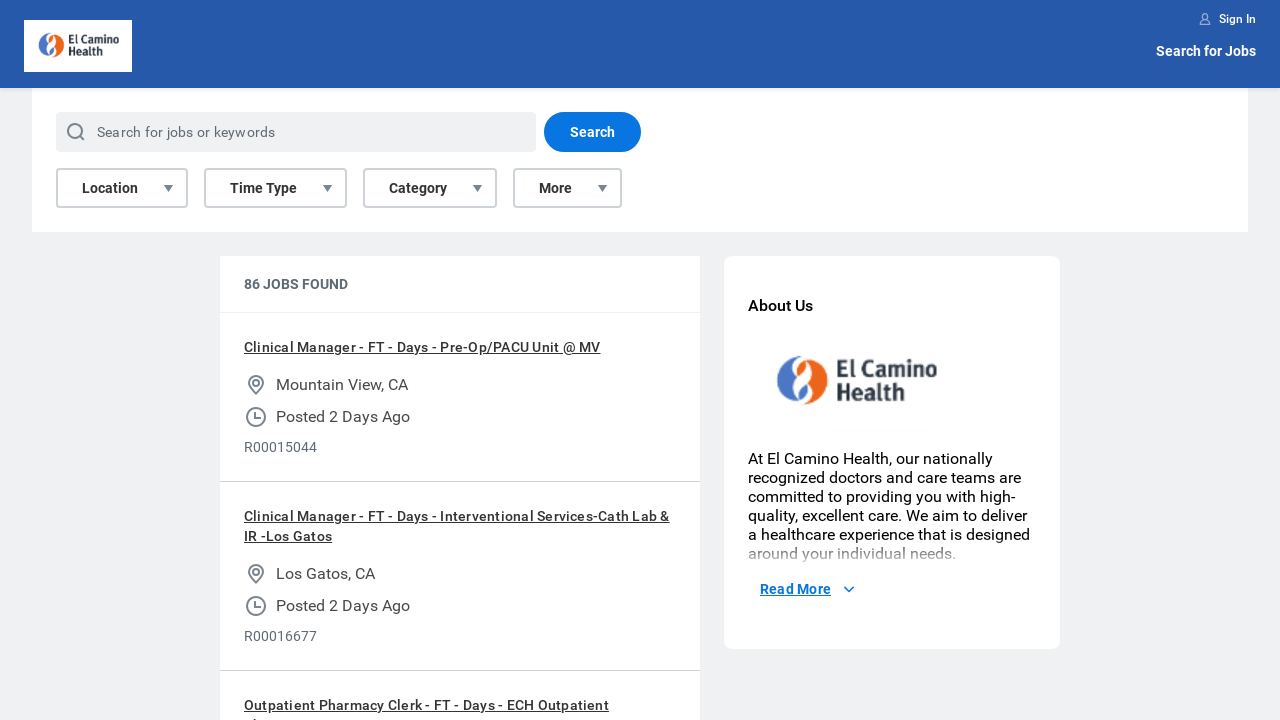

Clicked next button to navigate to page 2 at (568, 428) on xpath=//*[@id="mainContent"]/div/div[2]/section/div[2]/nav/div/button
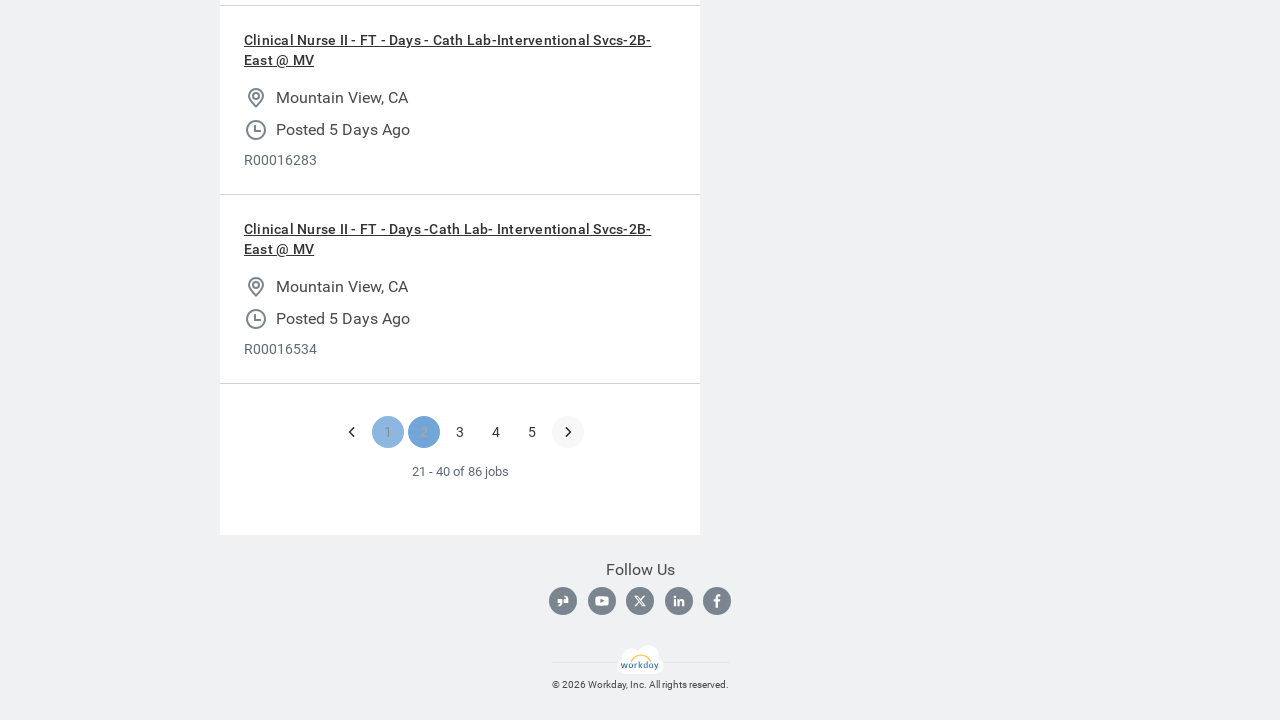

Page 2 reached network idle state
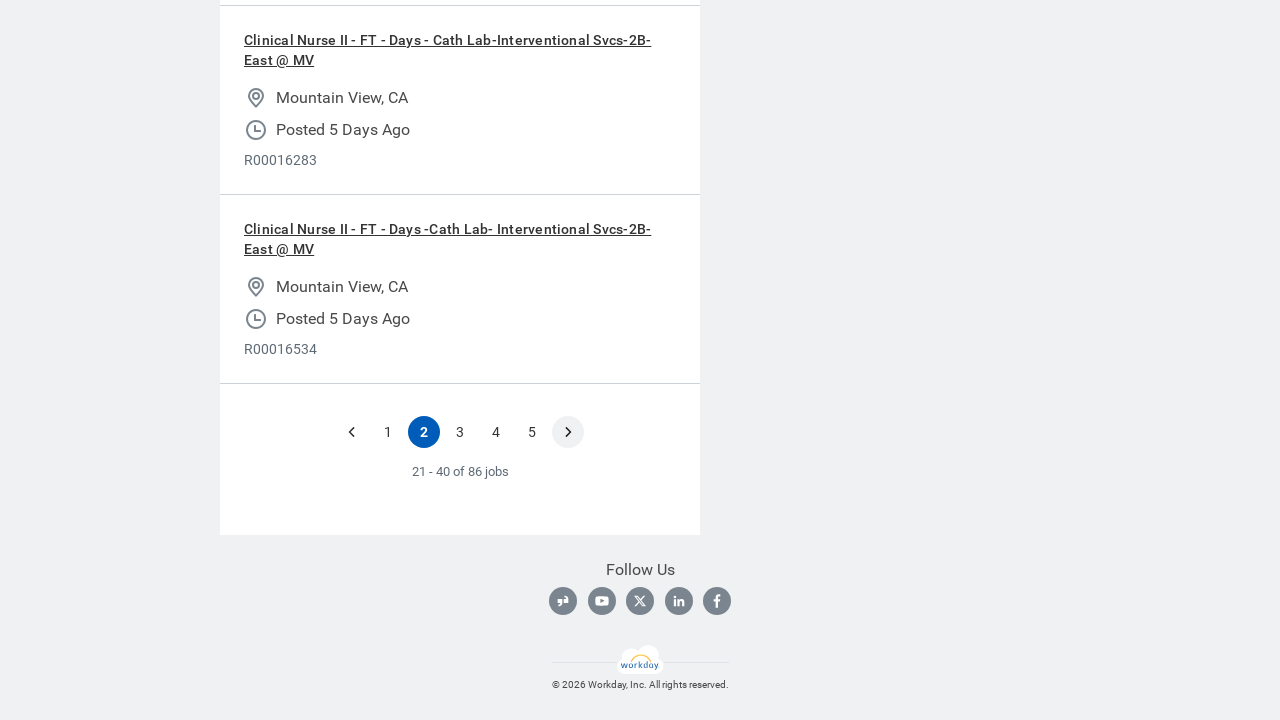

Job listings loaded on page 2
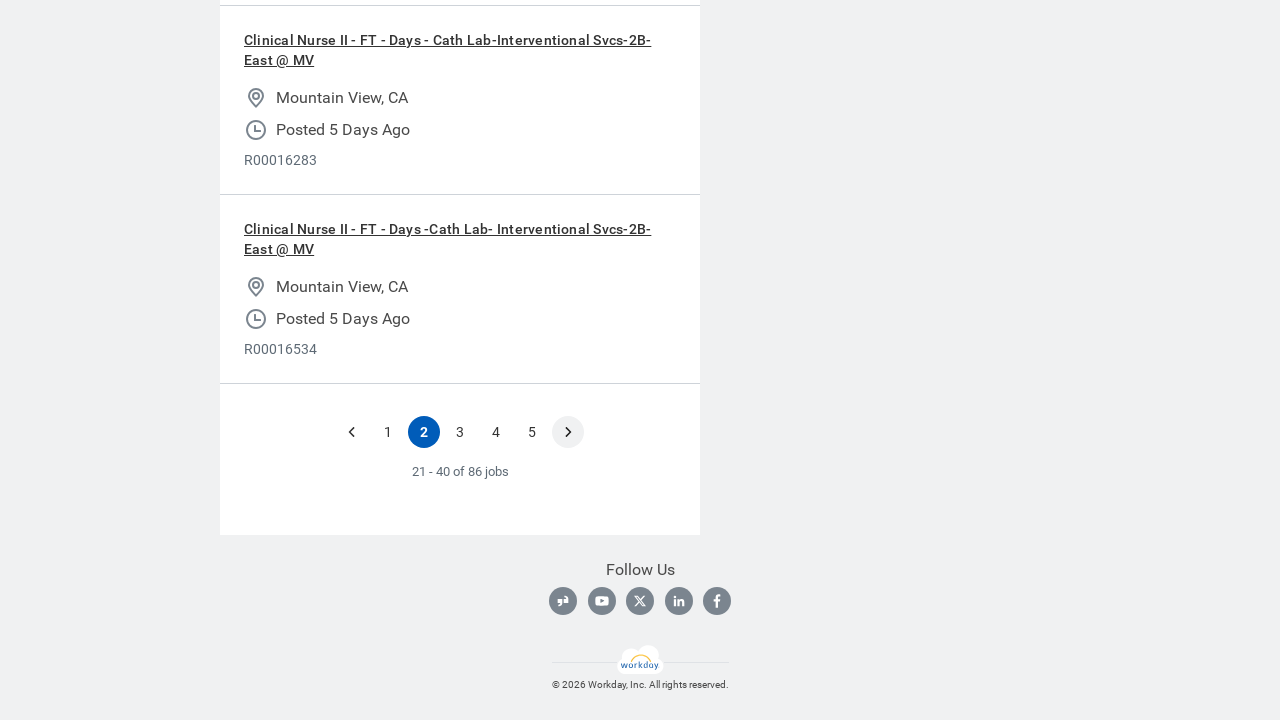

Clicked next button to navigate to page 3 at (568, 432) on xpath=//*[@id="mainContent"]/div/div[2]/section/div[2]/nav/div/button[2]
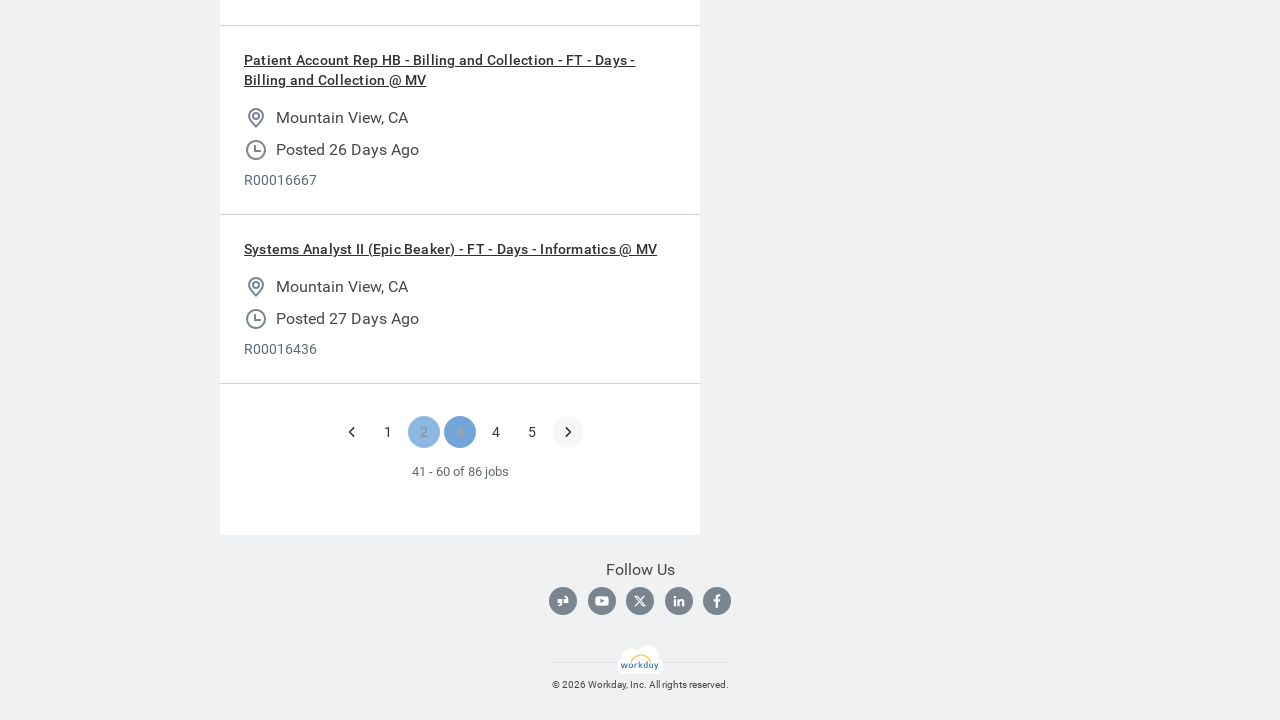

Page 3 reached network idle state
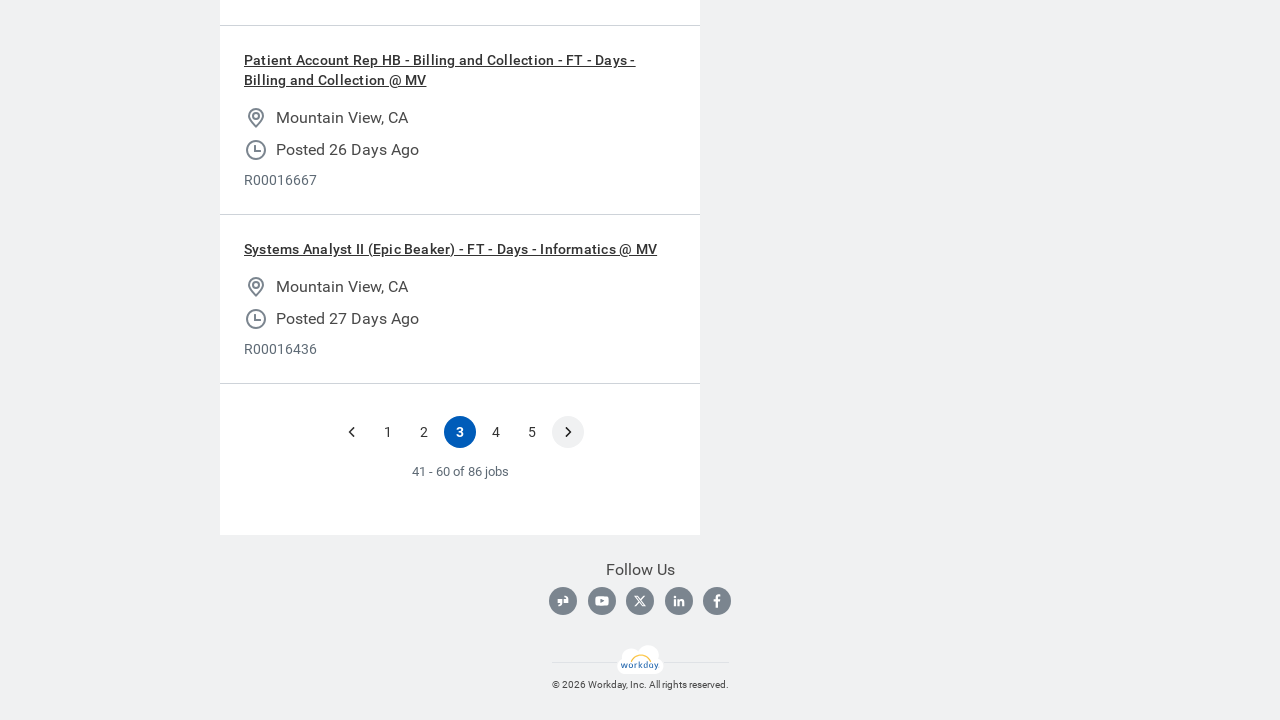

Job listings loaded on page 3
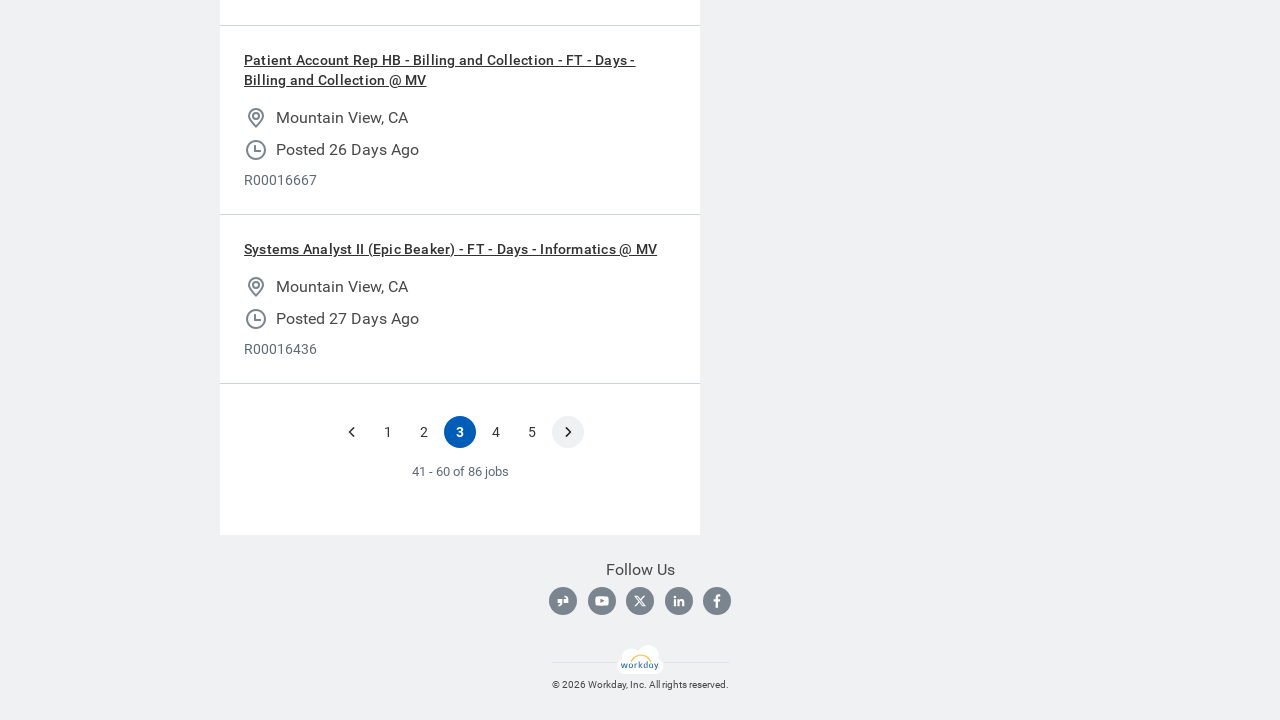

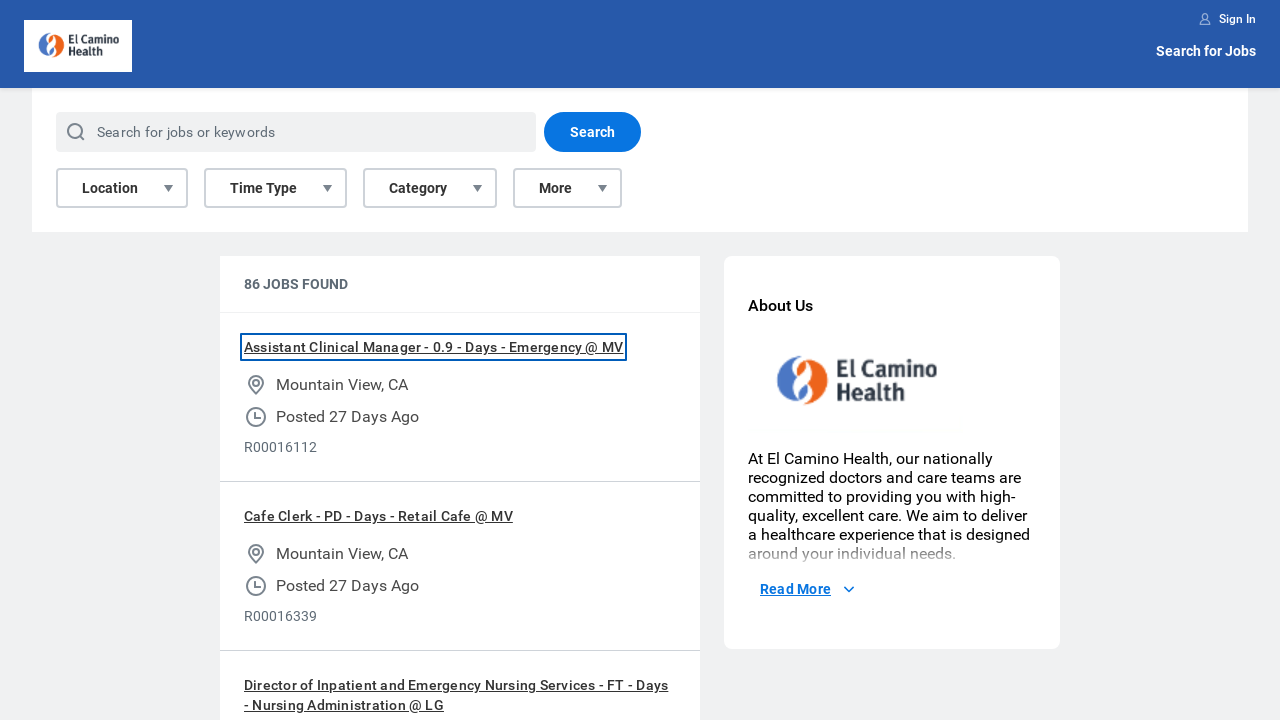